Tests a registration form by filling in required fields in the first block and submitting, then verifies successful registration by checking for a congratulations message

Starting URL: http://suninjuly.github.io/registration1.html

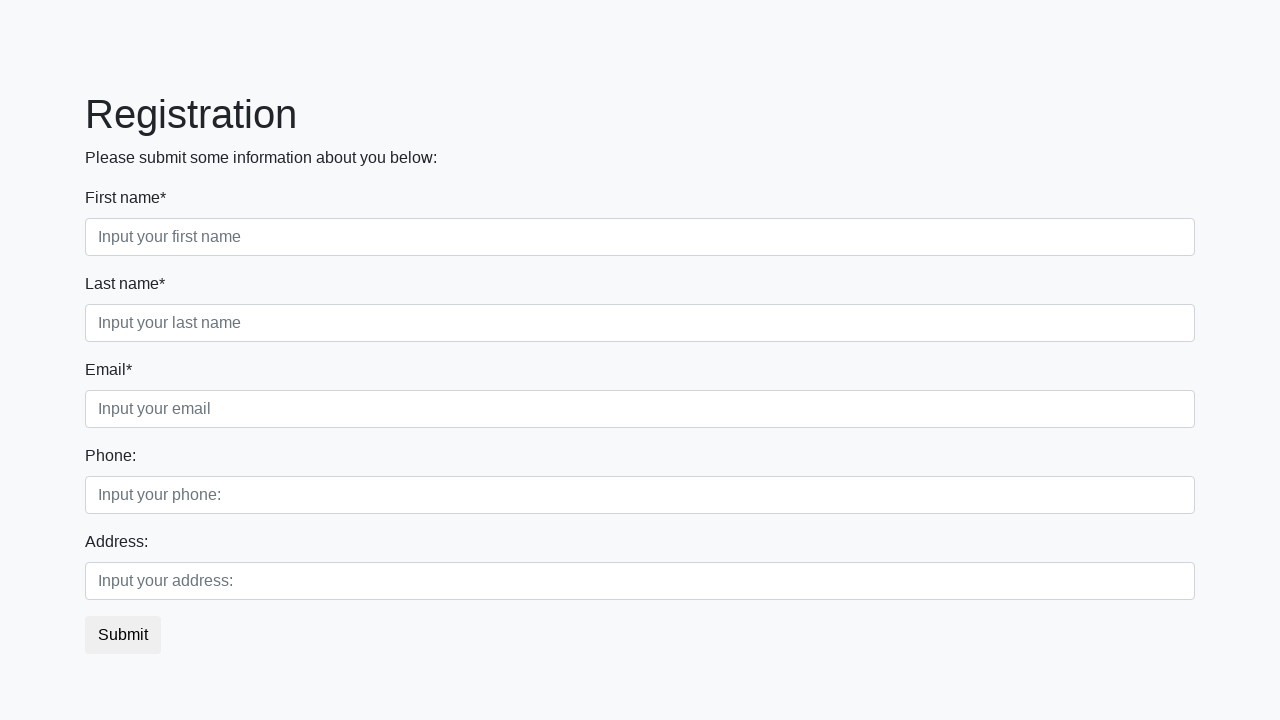

Filled first name field with 'John' on .first_block .first
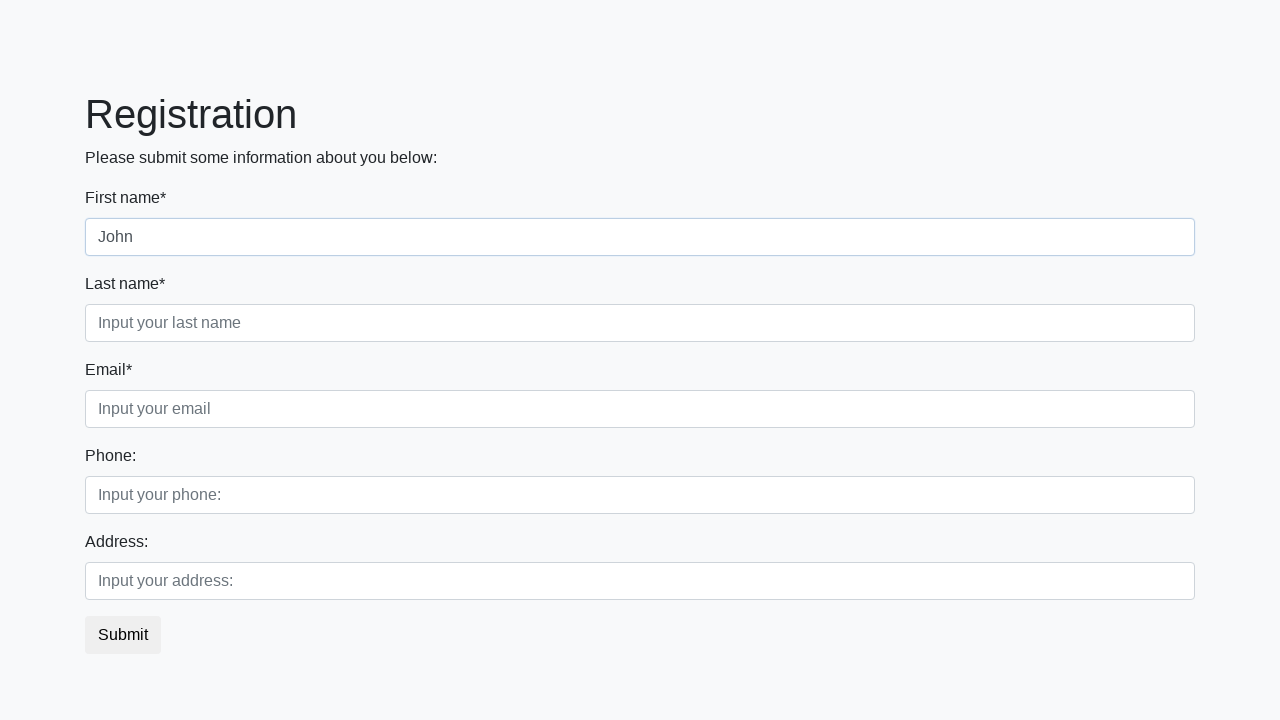

Filled last name field with 'Doe' on .first_block .second
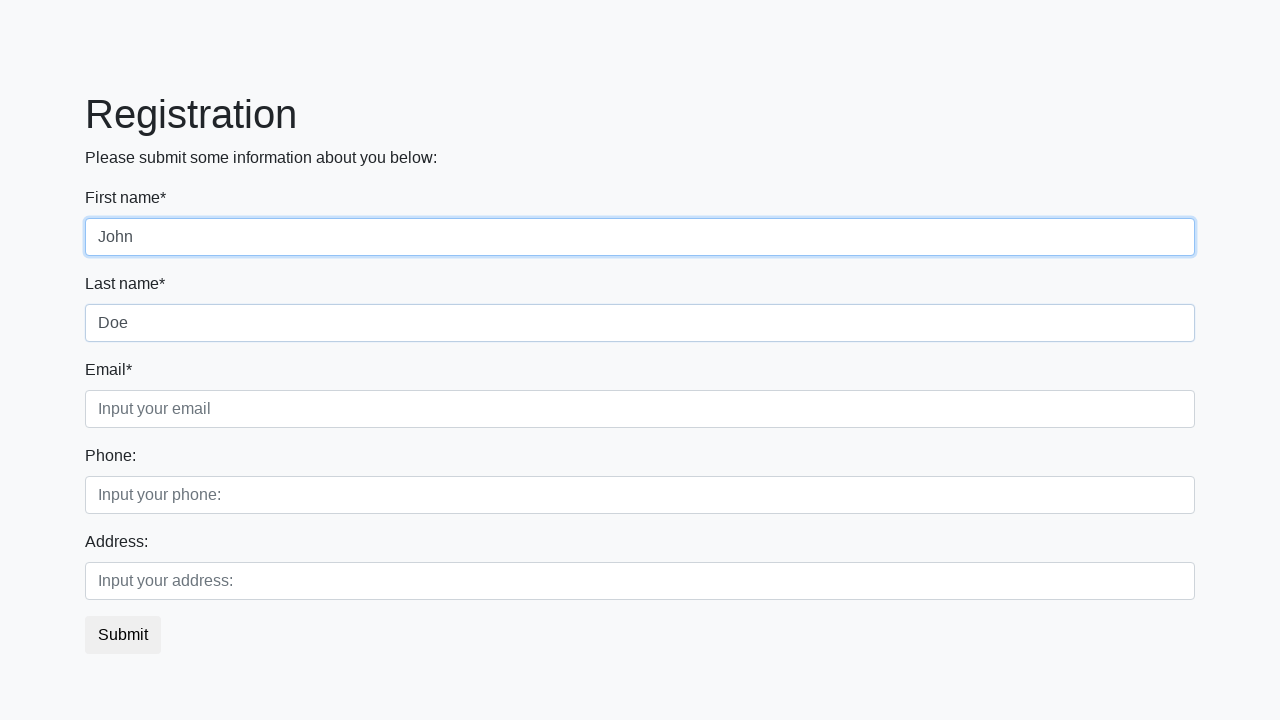

Filled email field with 'john.doe@example.com' on .first_block .third
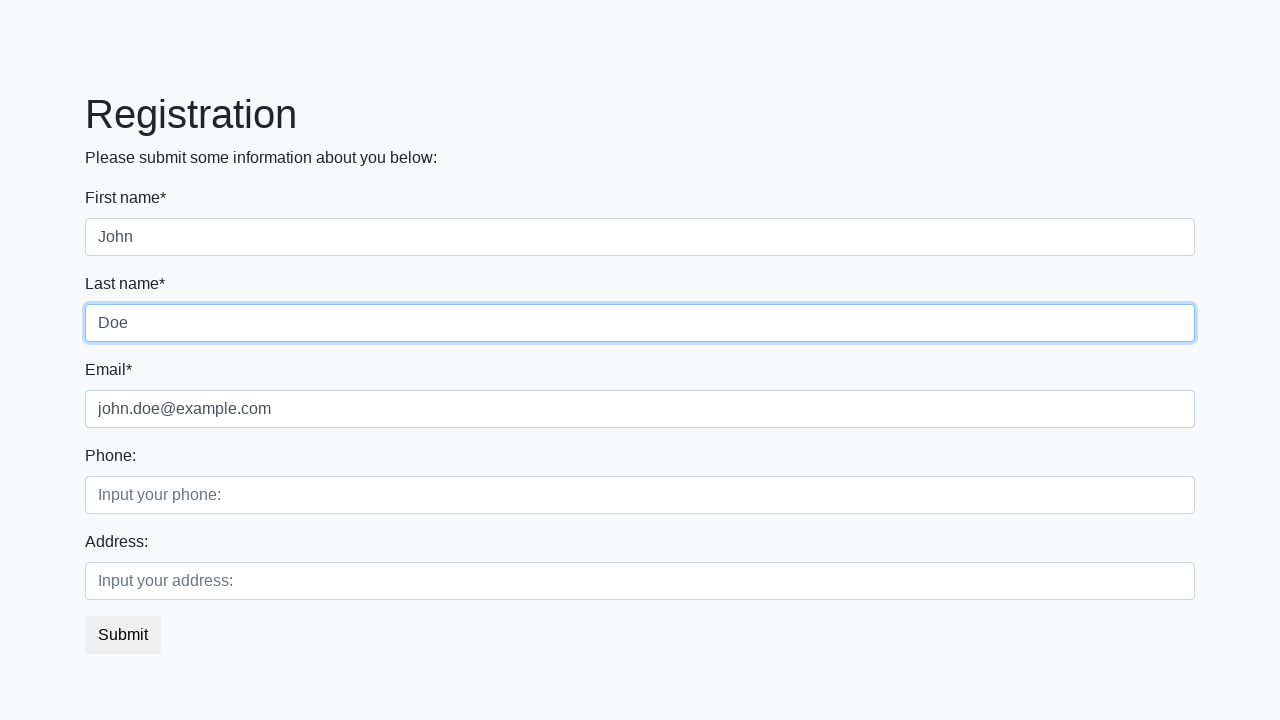

Clicked submit button to register at (123, 635) on button.btn
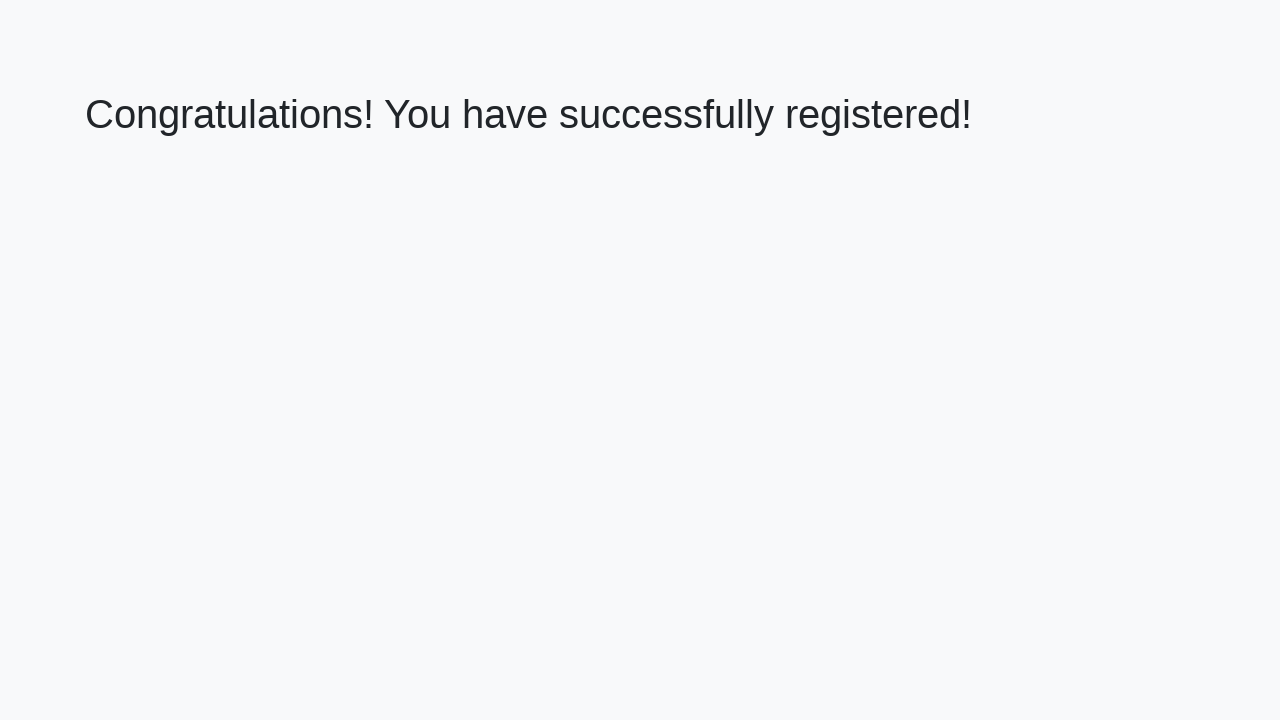

Congratulations message appeared
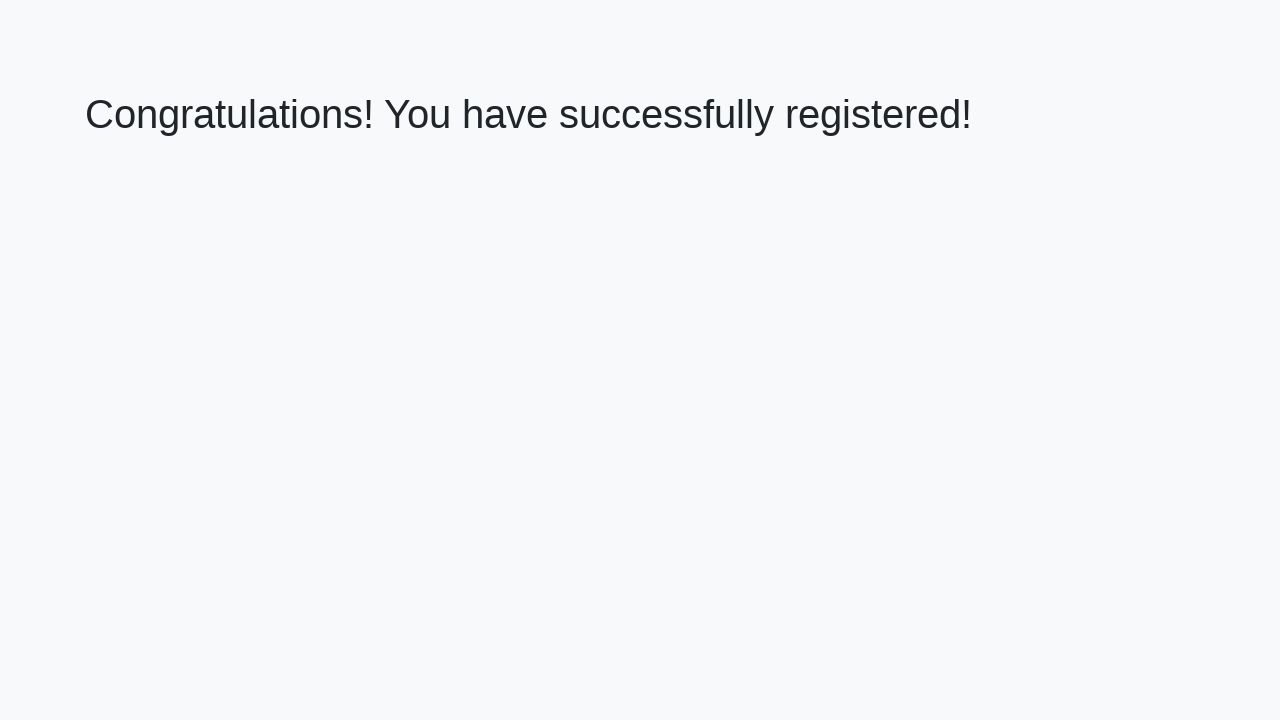

Retrieved congratulations message text
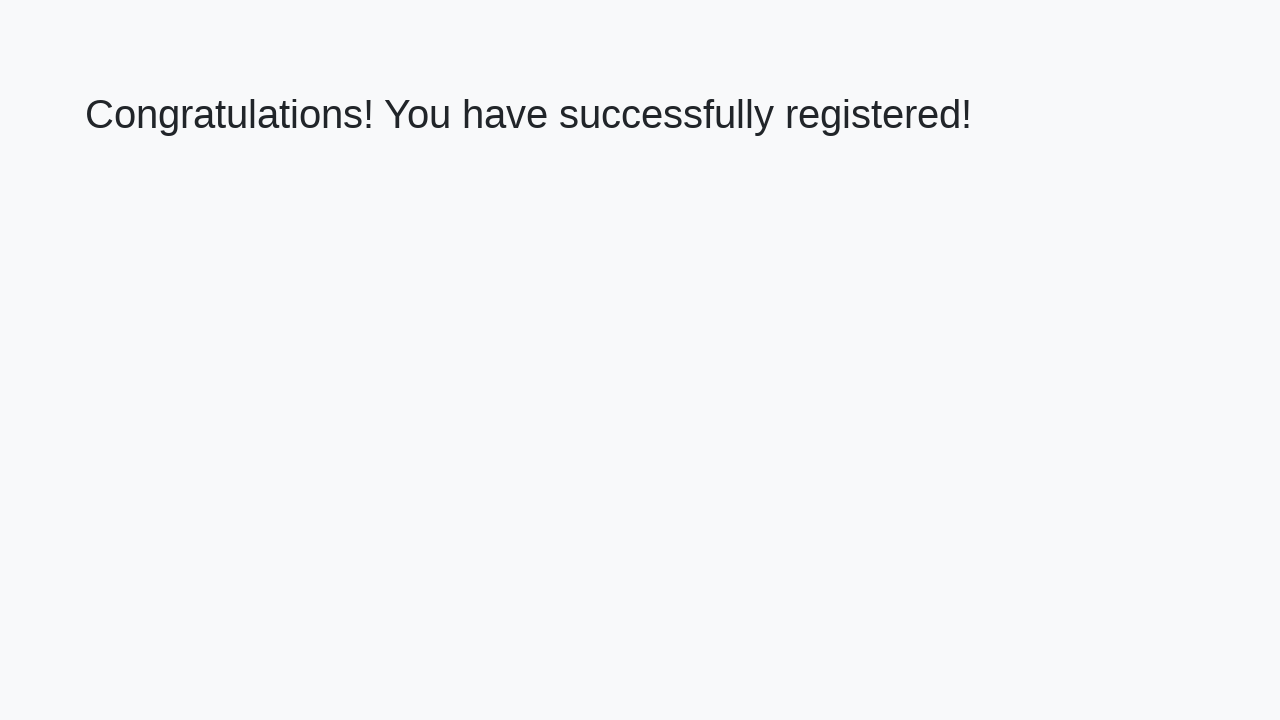

Verified successful registration with correct congratulations message
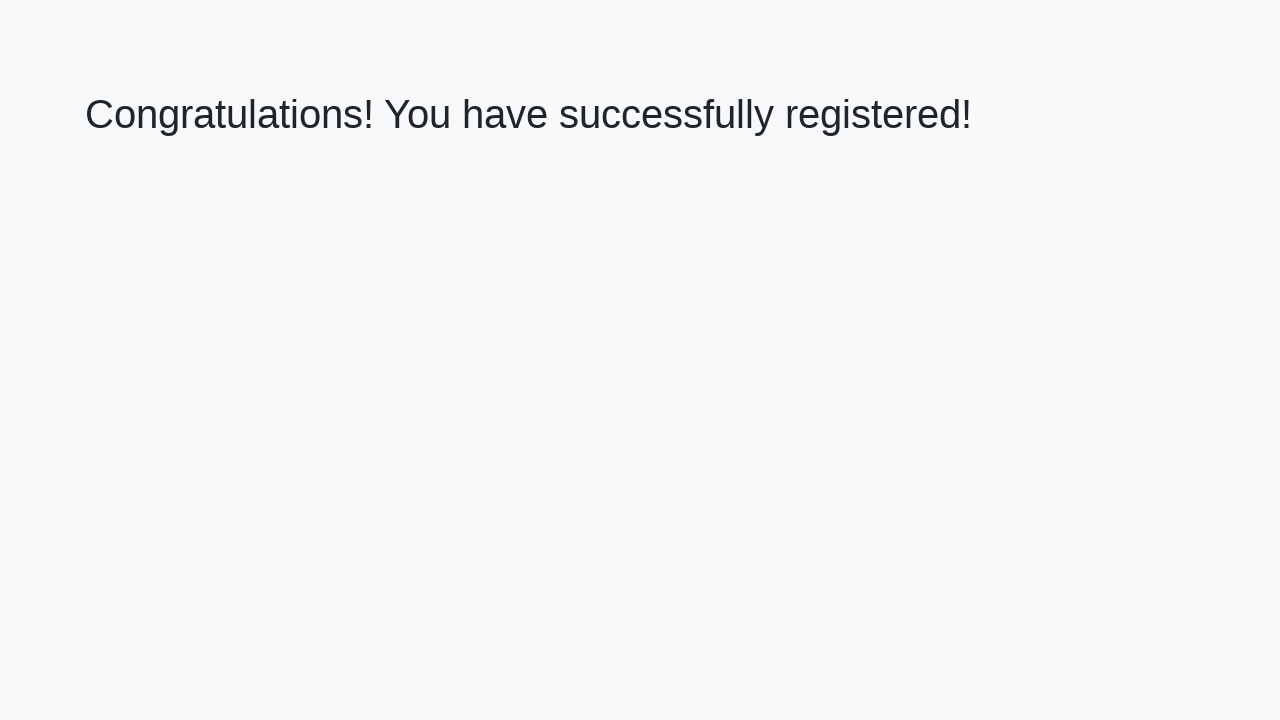

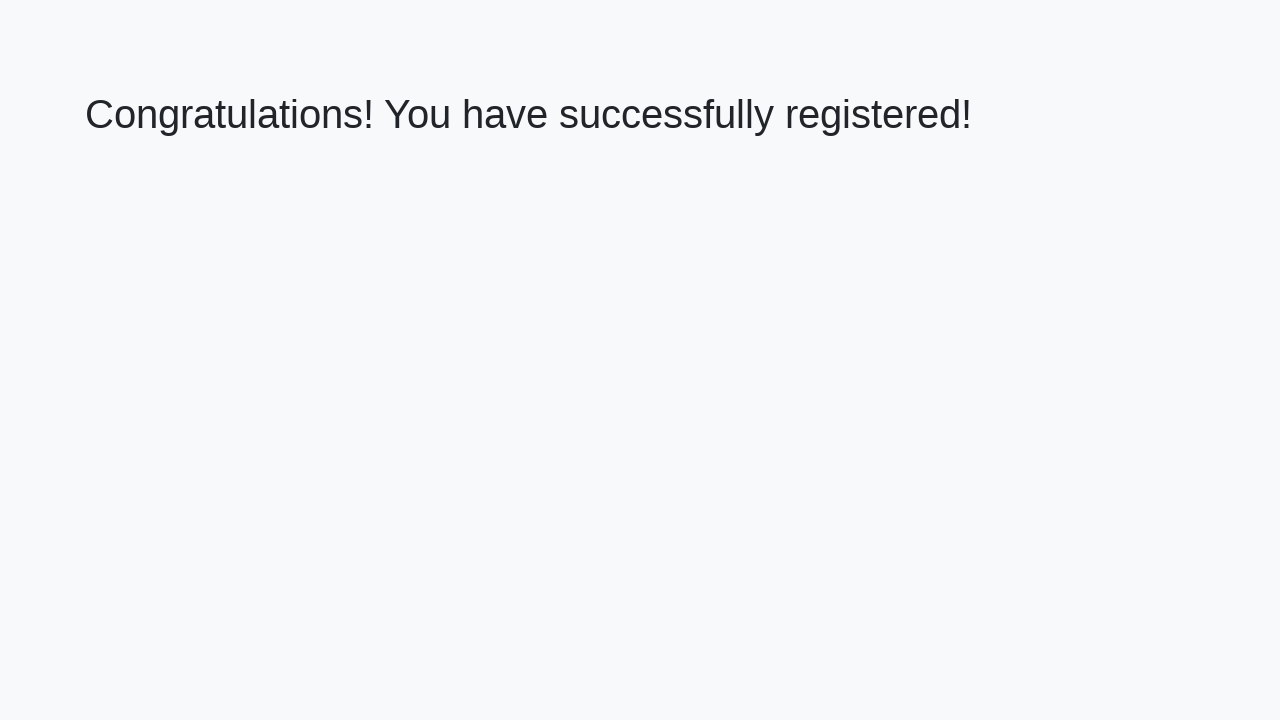